Tests confirmation alert functionality by clicking a button to trigger a confirmation dialog and accepting it

Starting URL: https://training-support.net/webelements/alerts

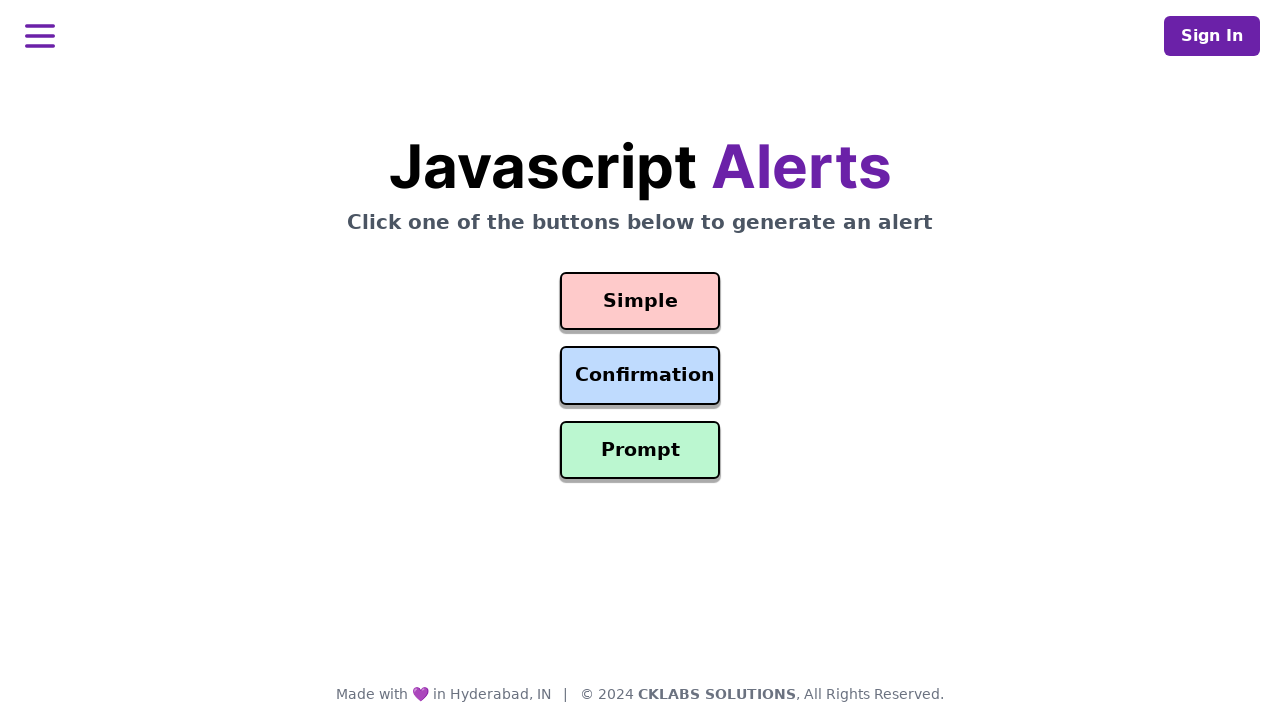

Set up dialog handler to accept confirmation alerts
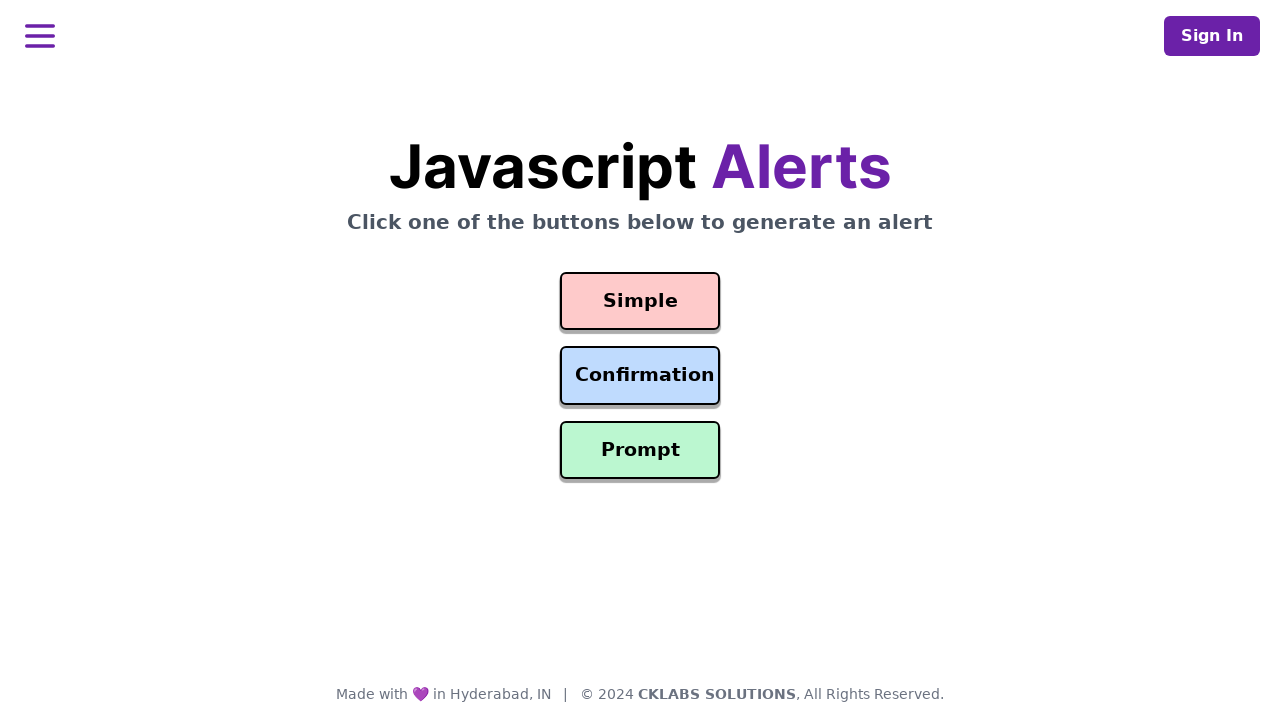

Clicked confirmation button to trigger alert dialog at (640, 376) on #confirmation
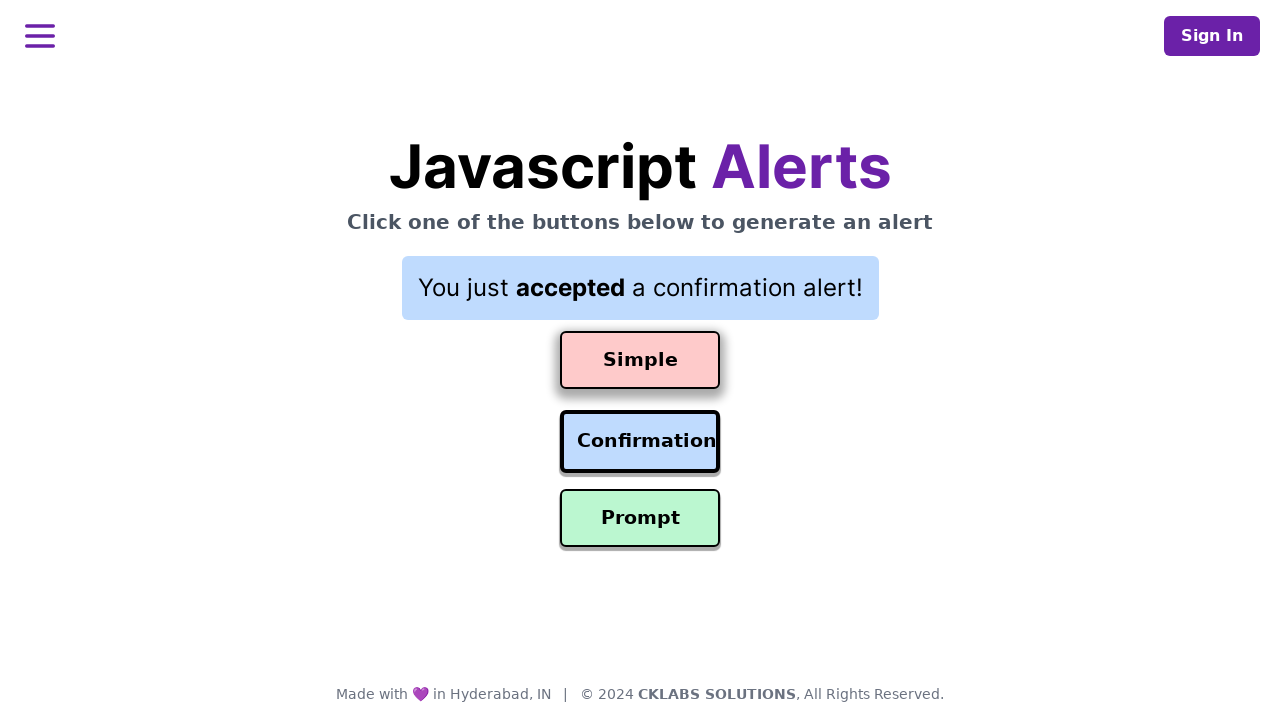

Waited for confirmation alert to be processed
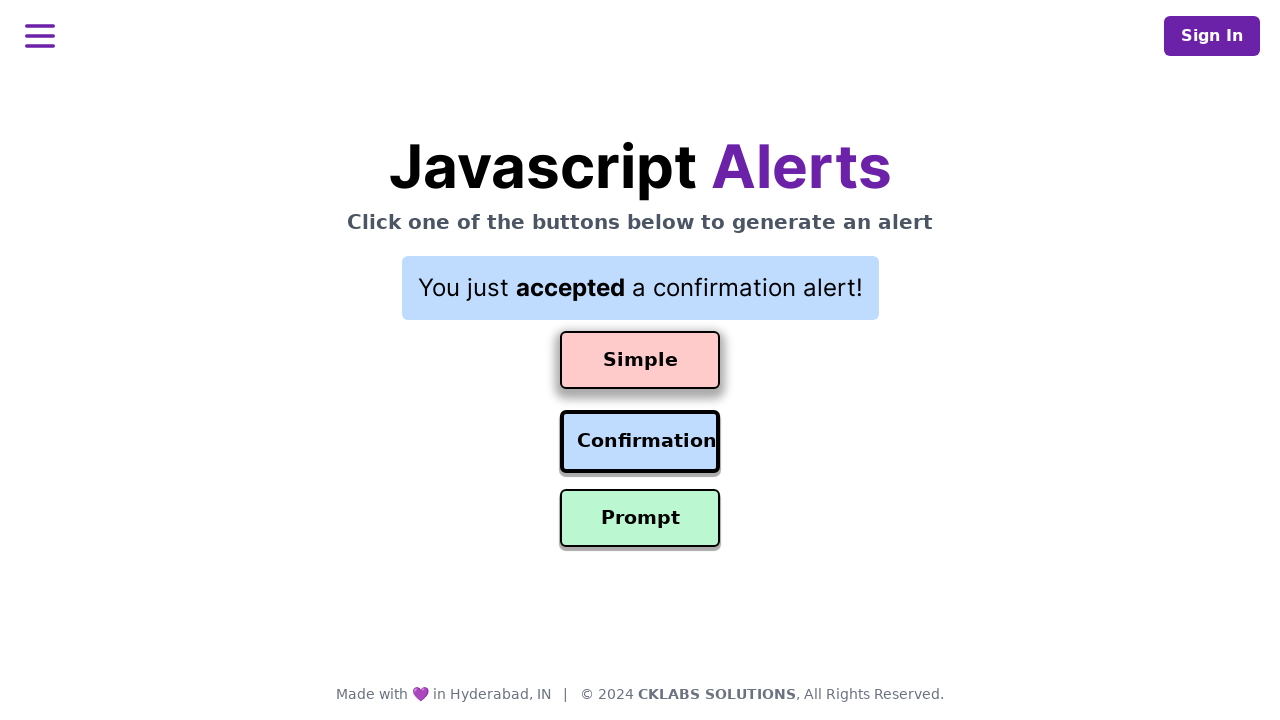

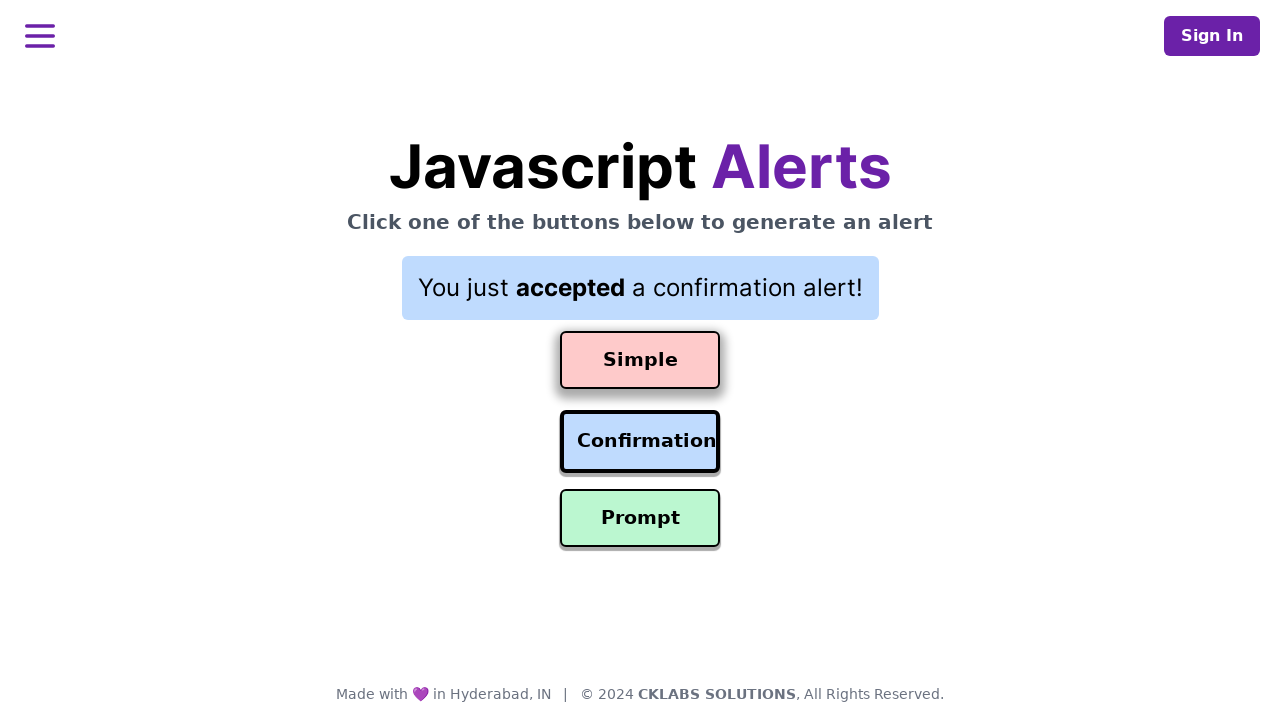